Navigates to an inputs page, clicks the Home link using class name locator, and verifies the page title

Starting URL: https://practice.cydeo.com/inputs

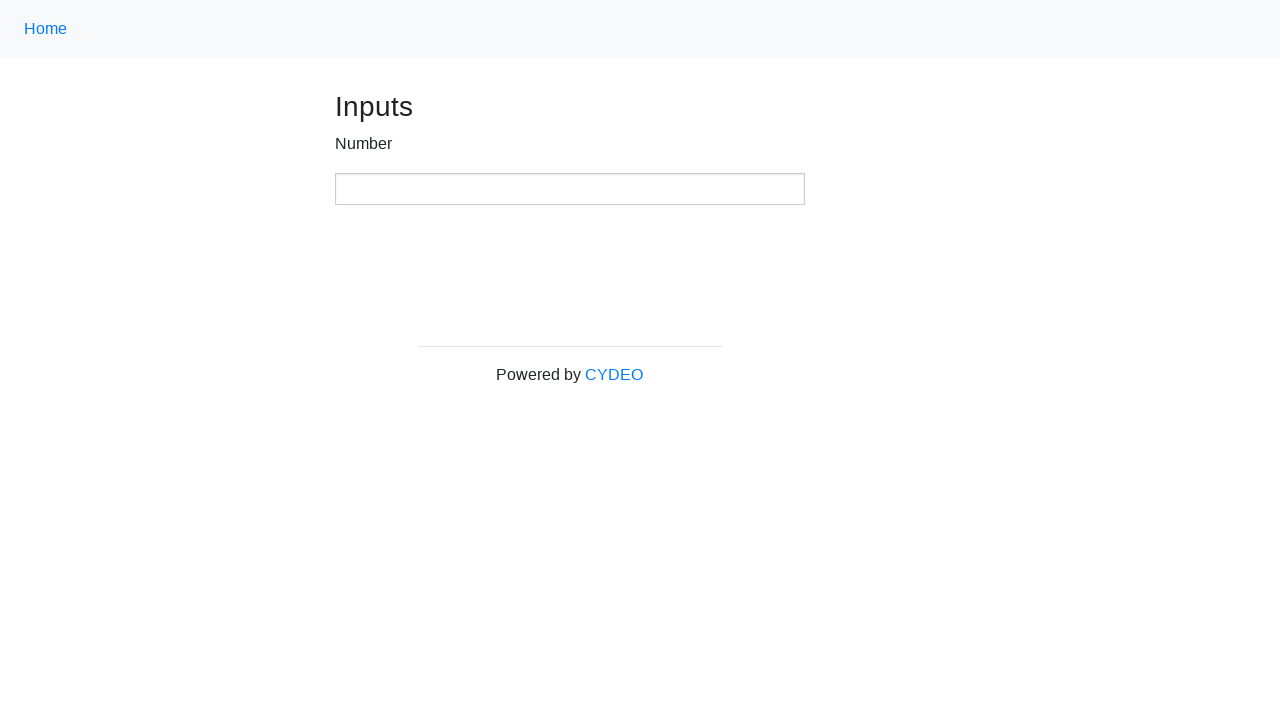

Clicked Home link using class selector '.nav-link' at (46, 29) on .nav-link
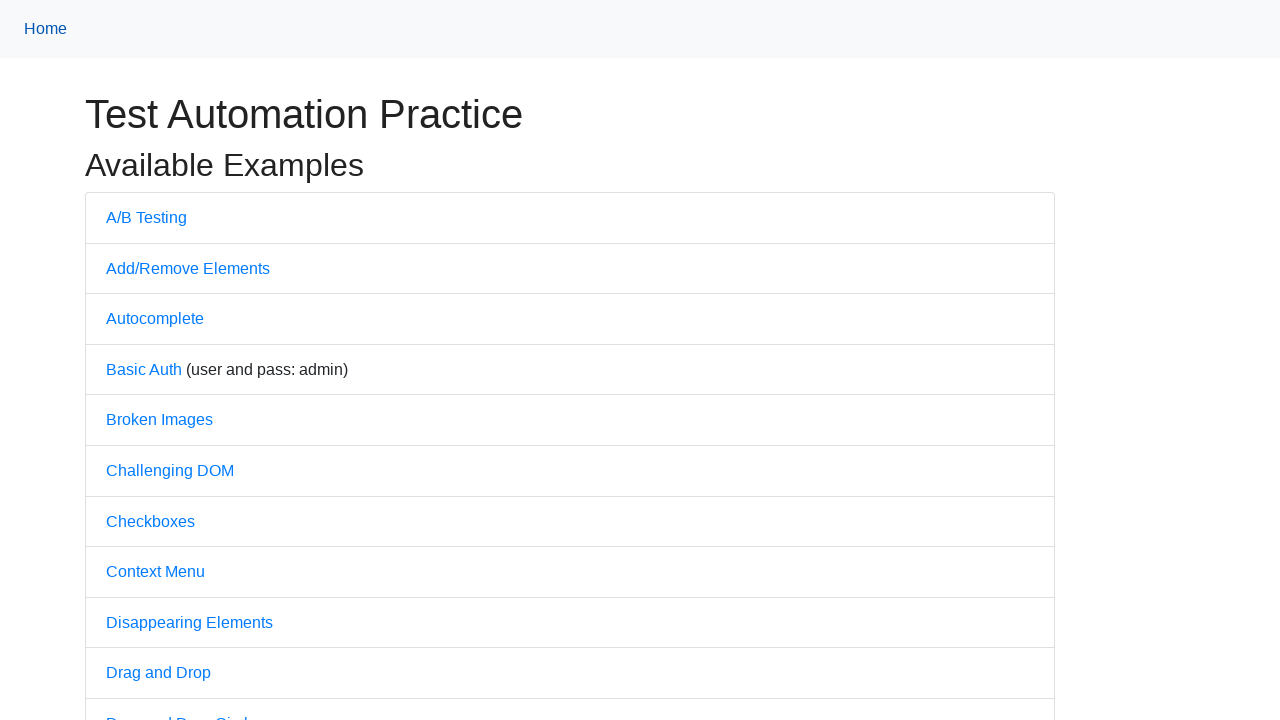

Verified page title is 'Practice'
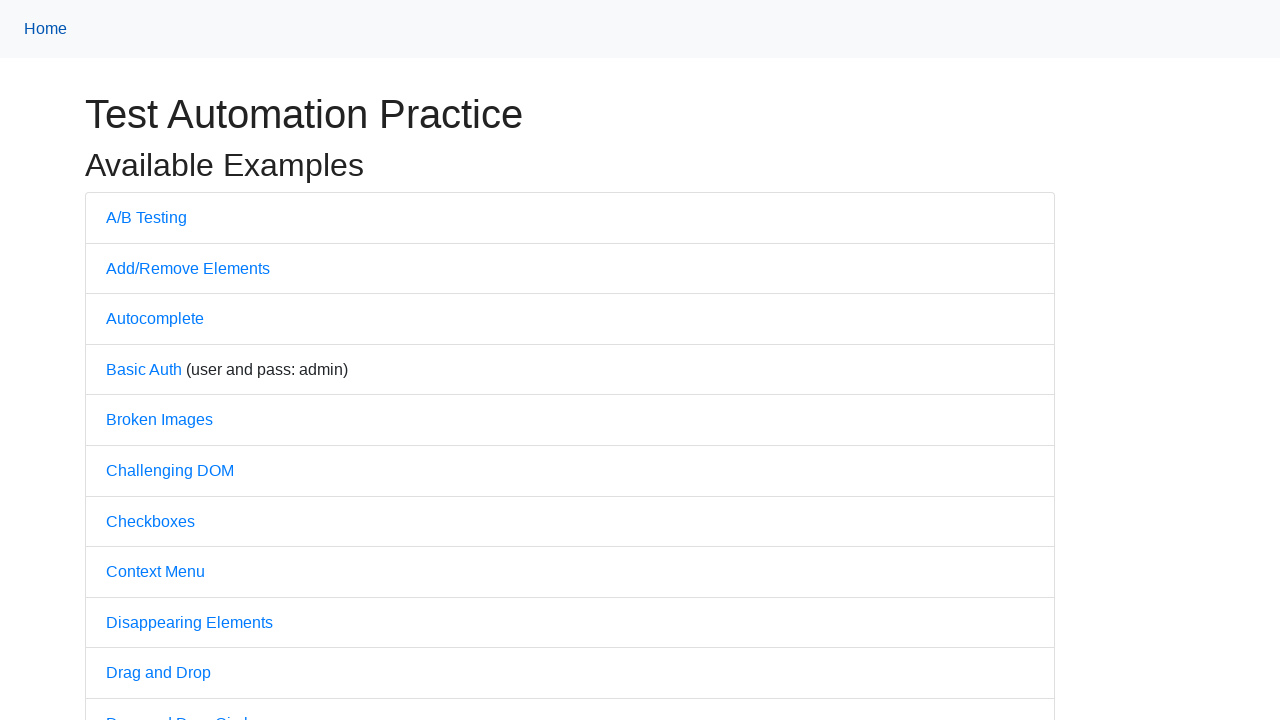

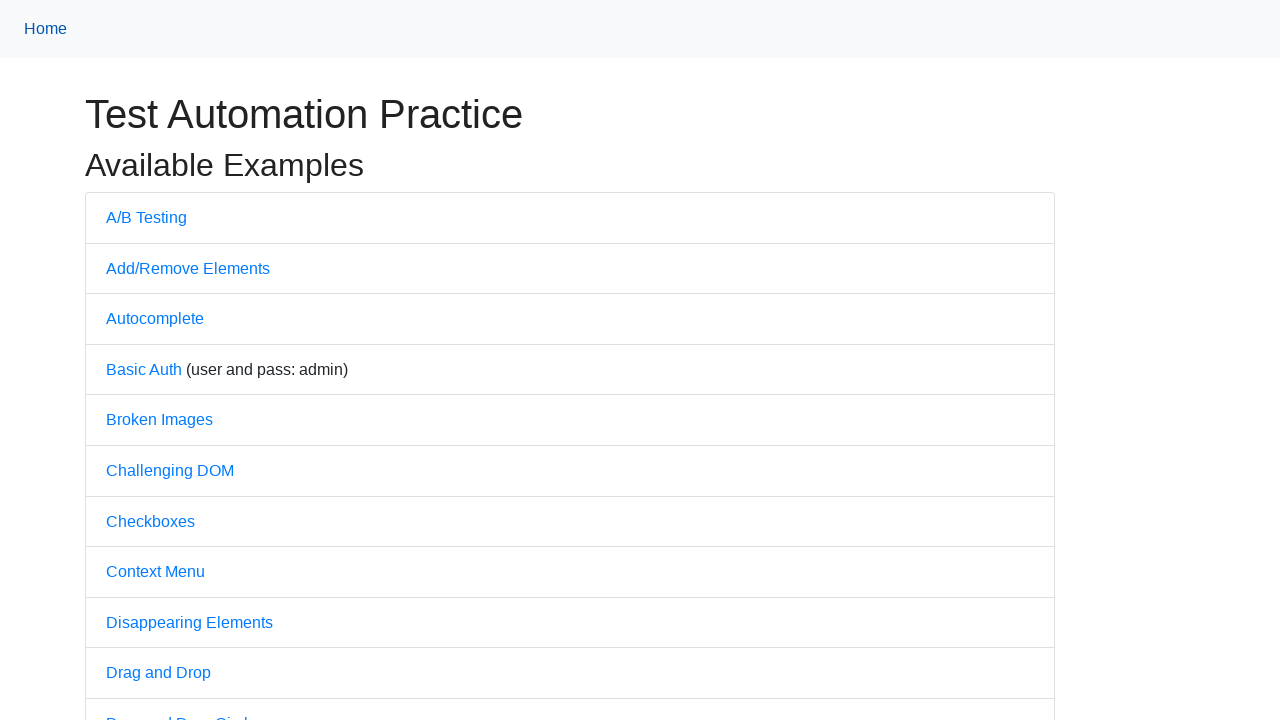